Verifies that there are exactly 5 elements with class "test" on the page and checks that the second button has the expected value attribute

Starting URL: https://acctabootcamp.github.io/site/examples/locators

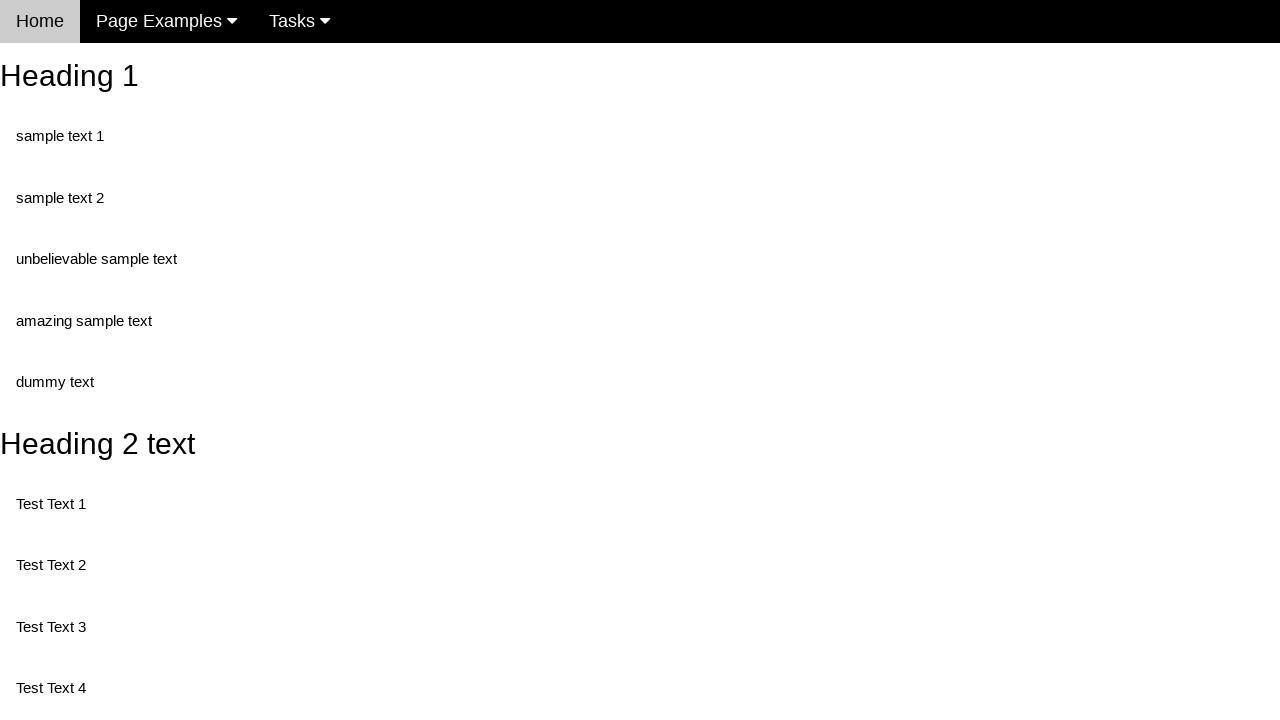

Navigated to locators example page
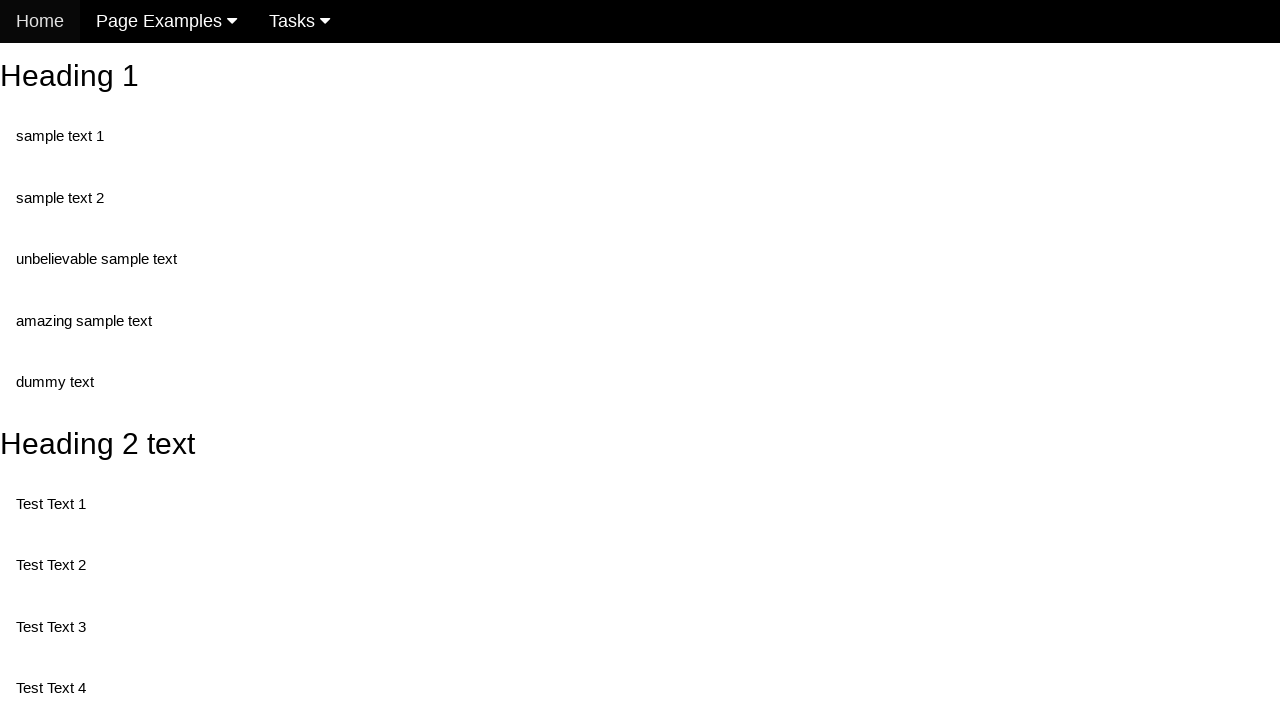

Located all elements with class 'test'
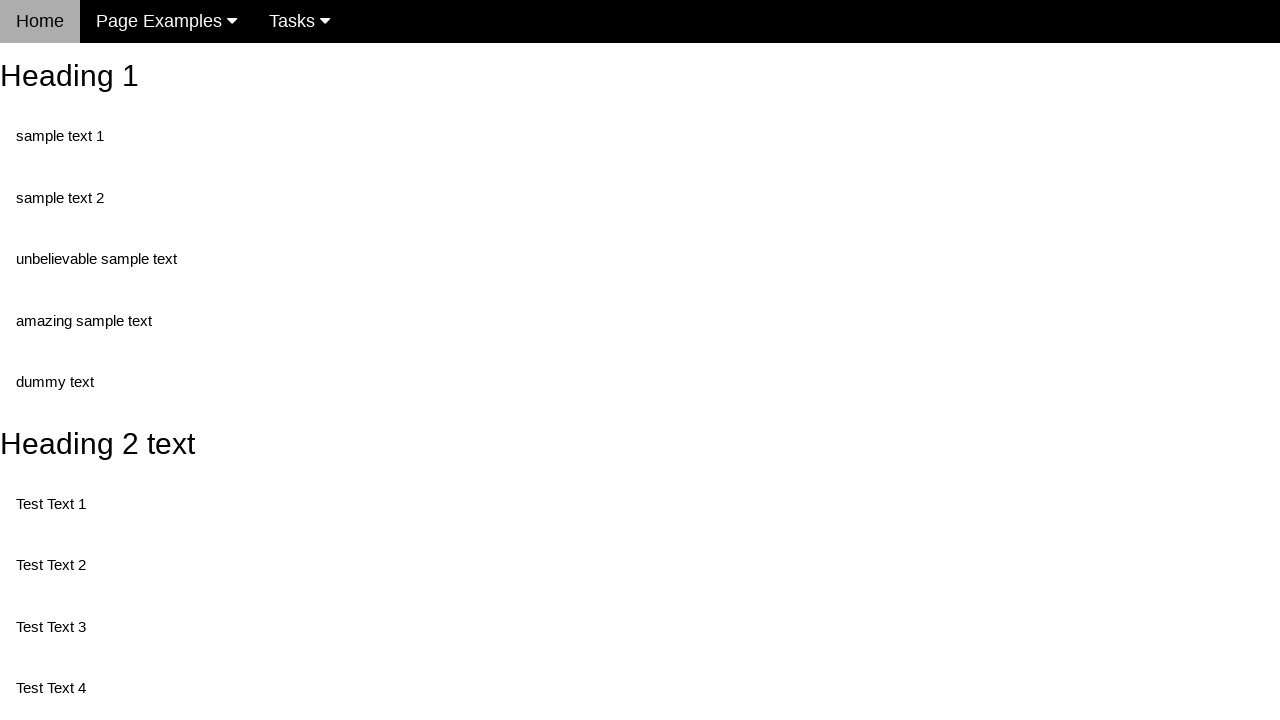

Verified that exactly 5 elements with class 'test' are present on the page
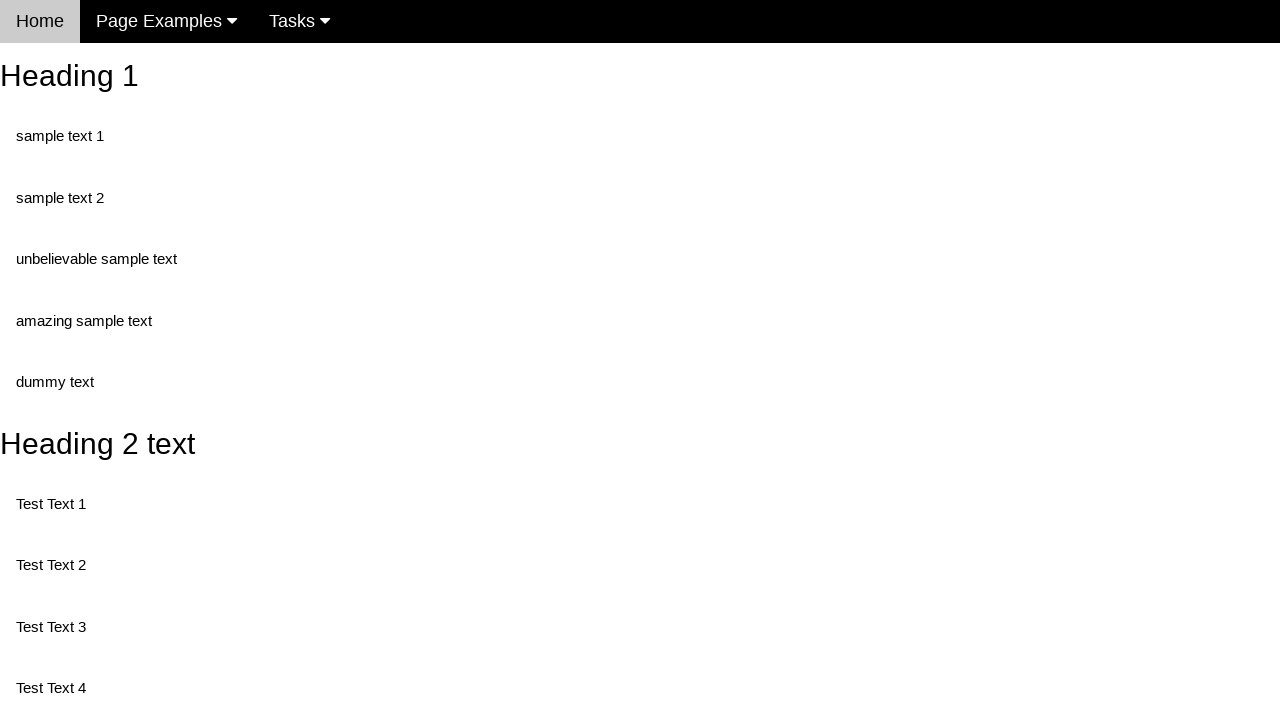

Retrieved value attribute of the second button (randomButton2)
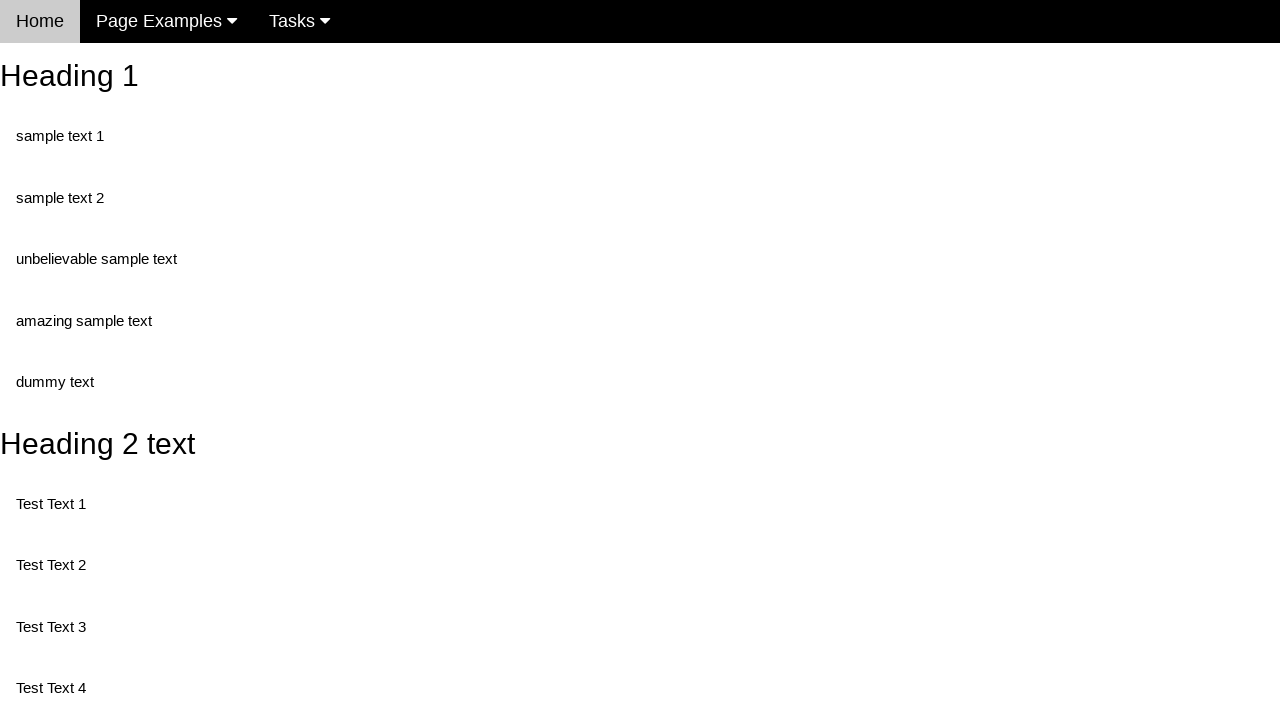

Verified that the second button has the expected value 'This is also a button'
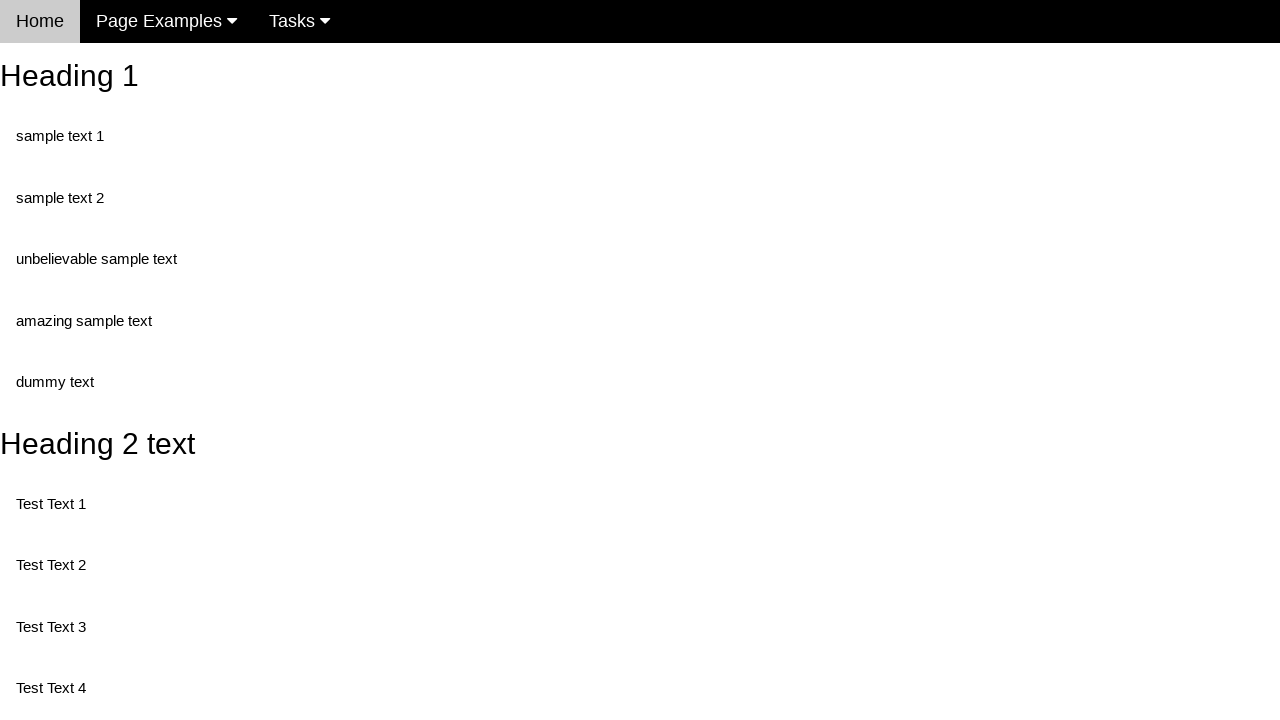

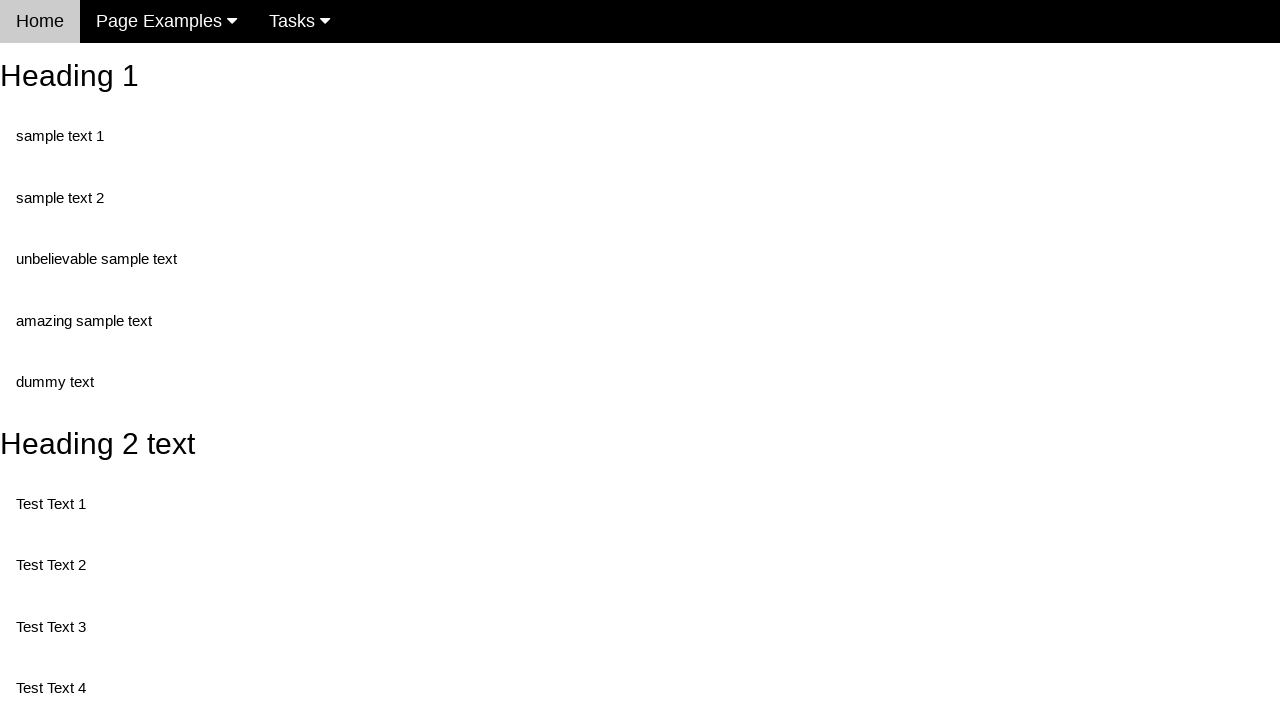